Automates form submission on the CicerSeq genomic database to search for cultivated chickpea SNP data by selecting crop type, search options, and submitting a gene ID query.

Starting URL: https://cegresources.icrisat.org/cicerseq/?page_id=3605

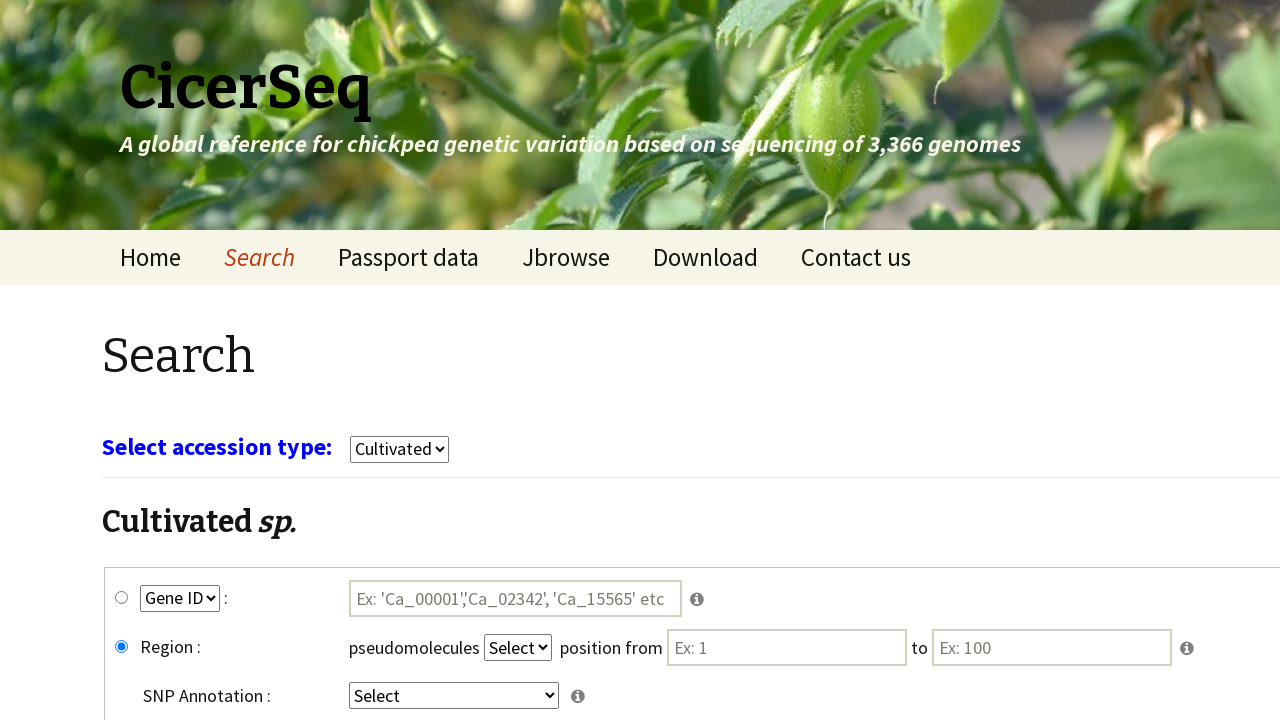

Waited 3 seconds for page to load
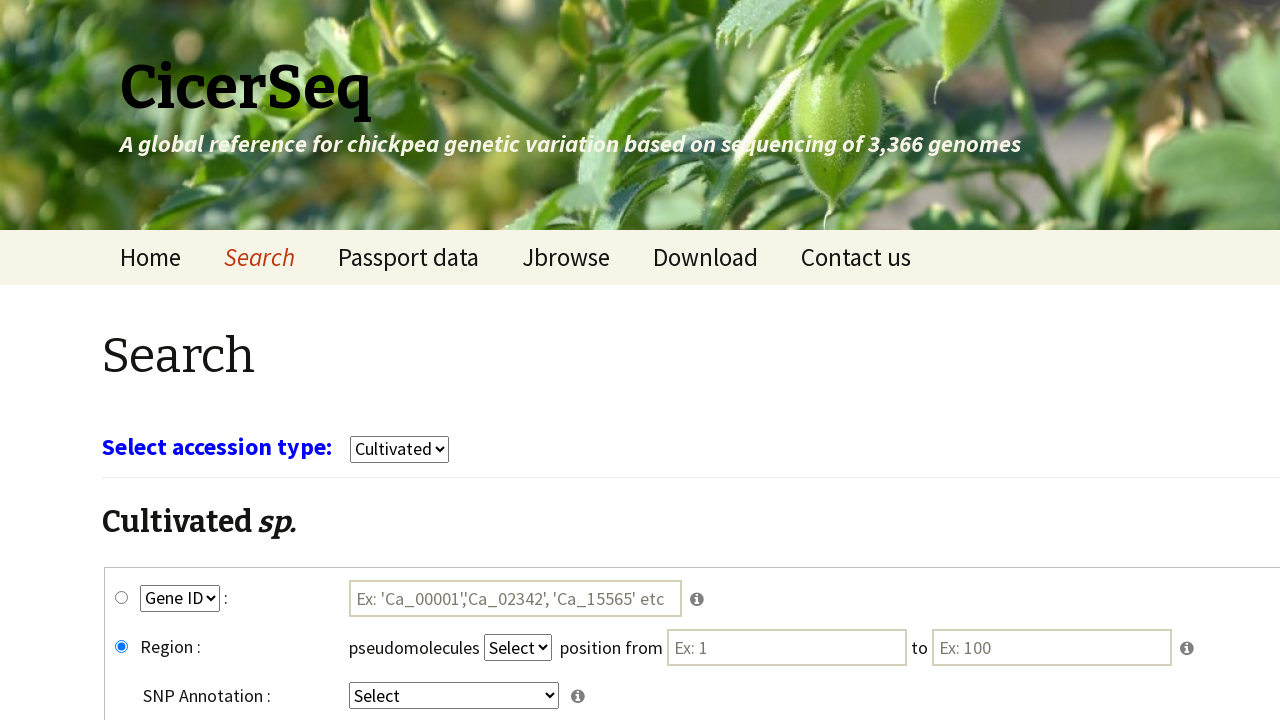

Selected 'cultivars' from crop type dropdown on select[name='select_crop']
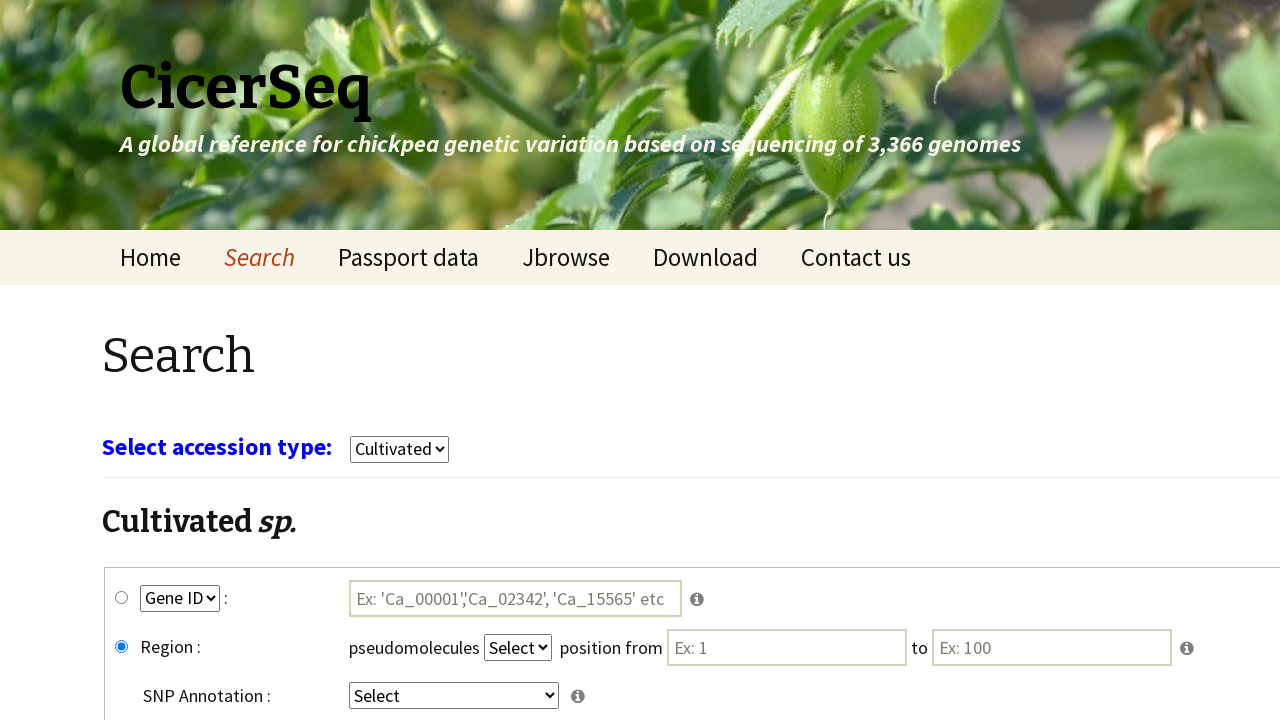

Clicked gene_snp radio button to select SNP search option at (122, 598) on #gene_snp
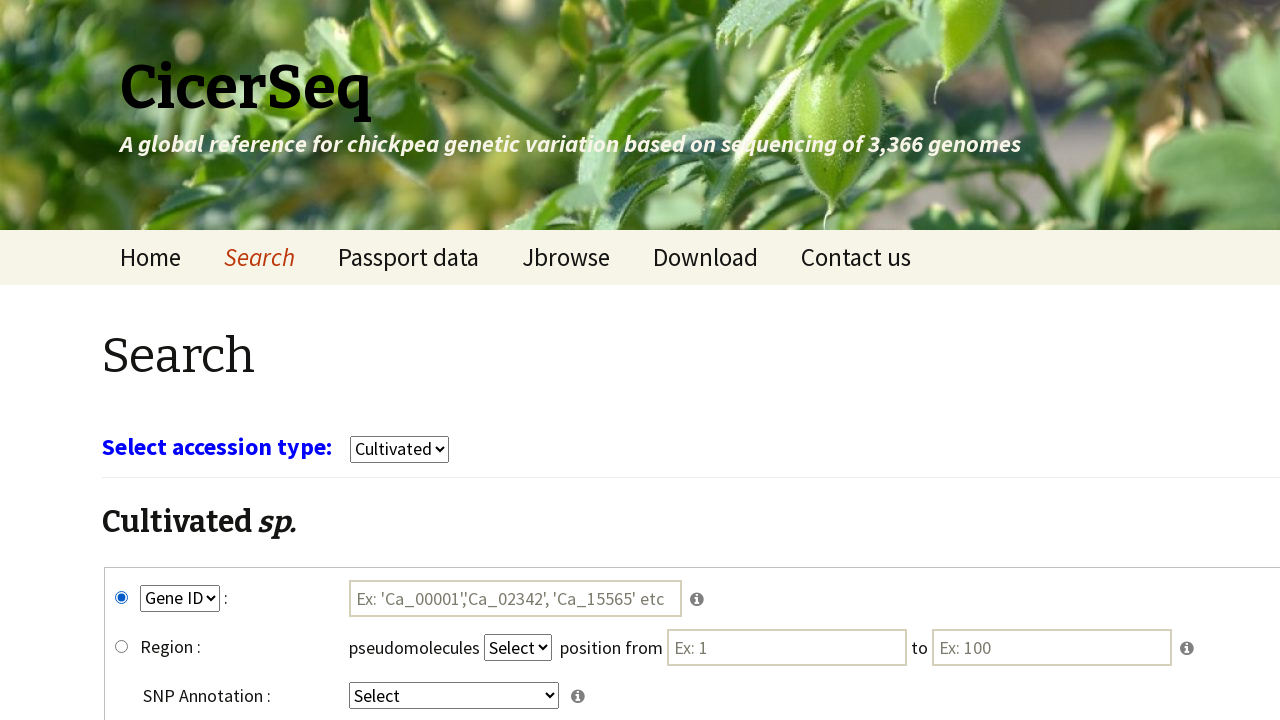

Selected 'GeneID' from search criteria dropdown on select[name='key1']
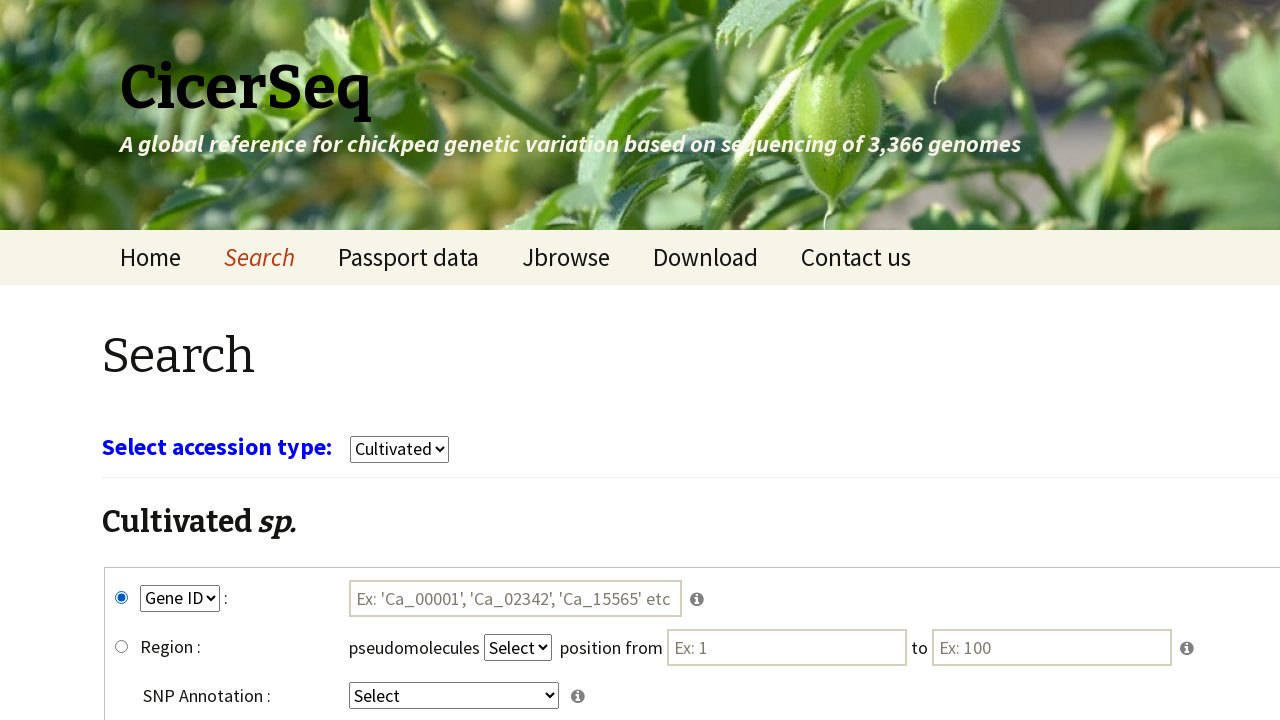

Selected 'intergenic' from filter dropdown on select[name='key4']
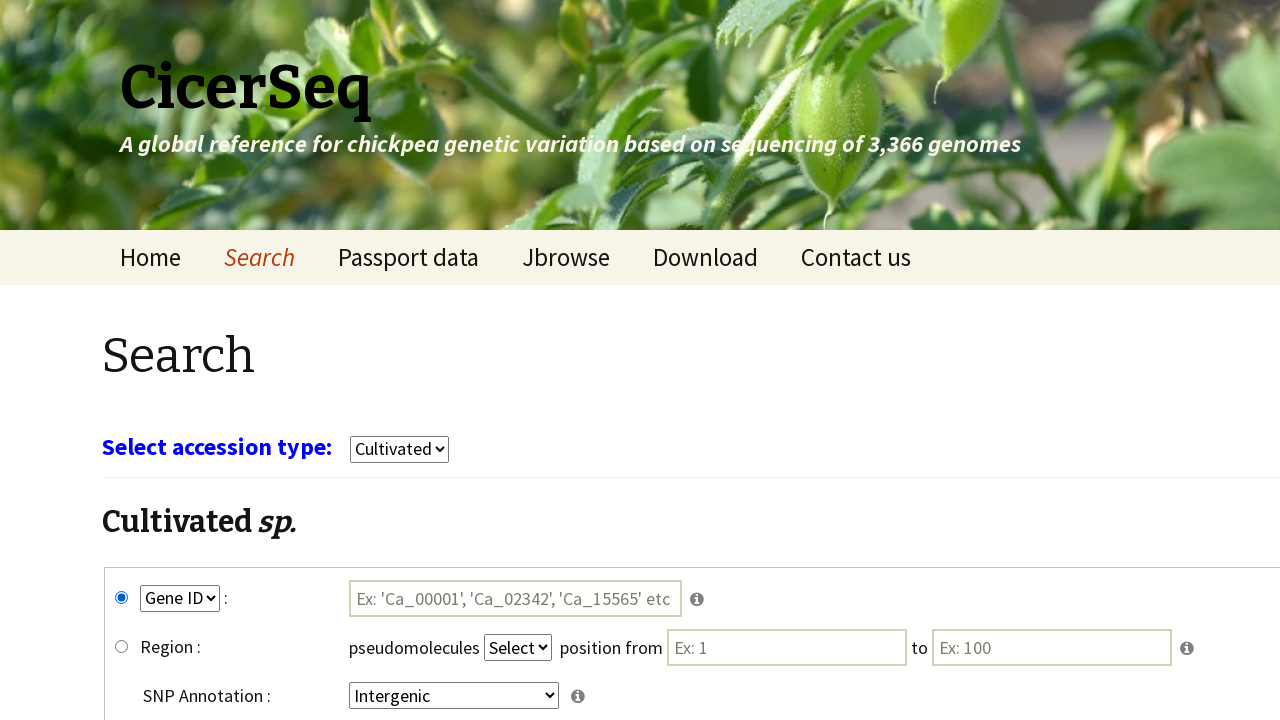

Entered gene ID 'Ca_00004' in search field on #tmp1
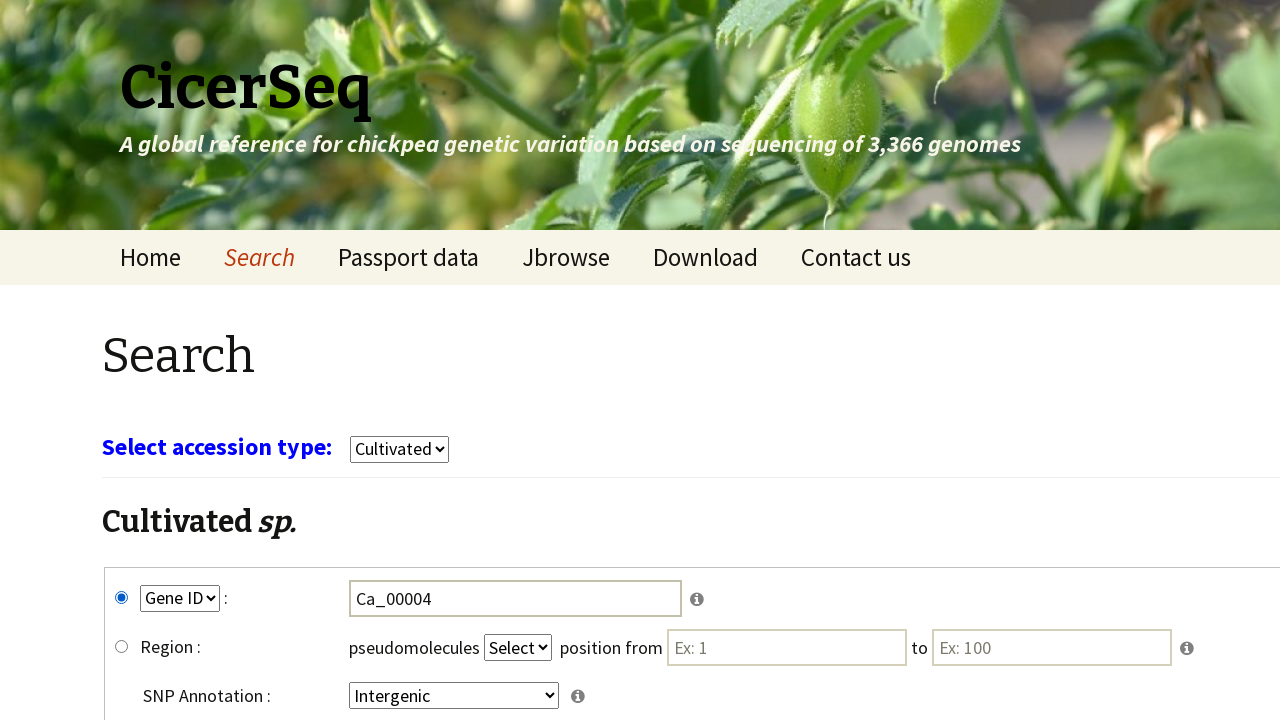

Clicked submit button to search for chickpea SNP data at (788, 573) on input[name='submit']
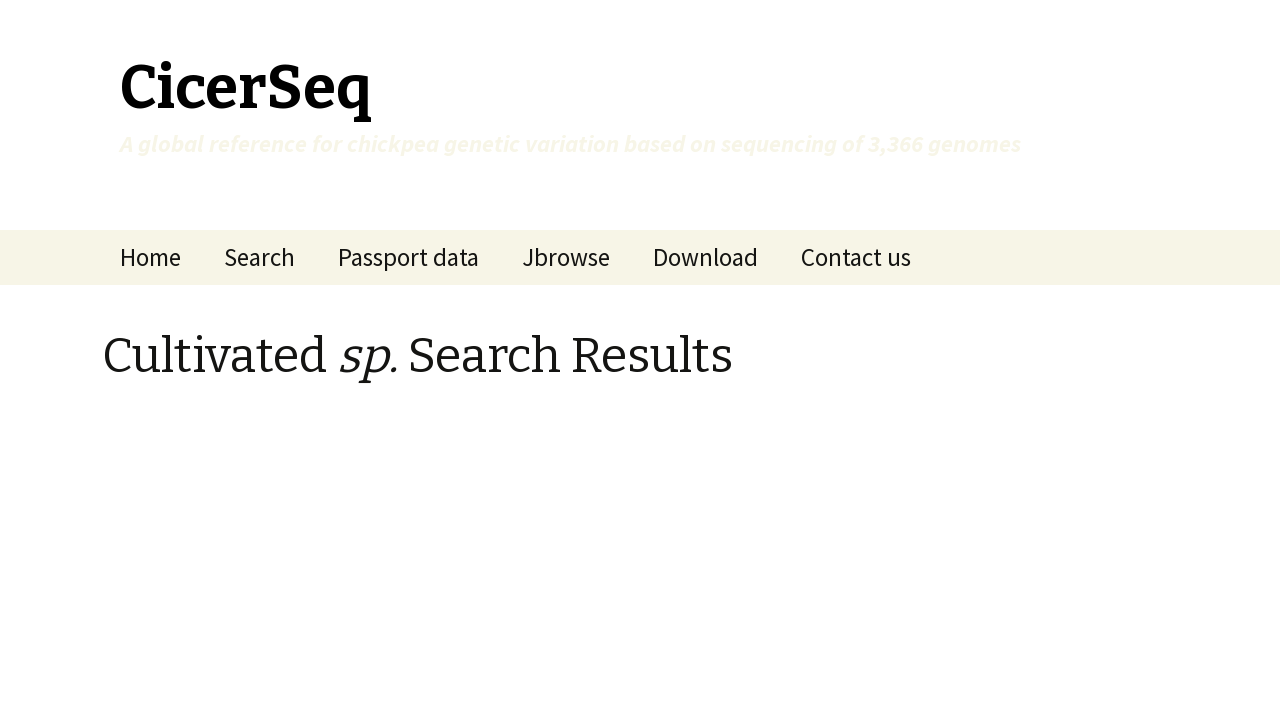

Waited 5 seconds for search results to load
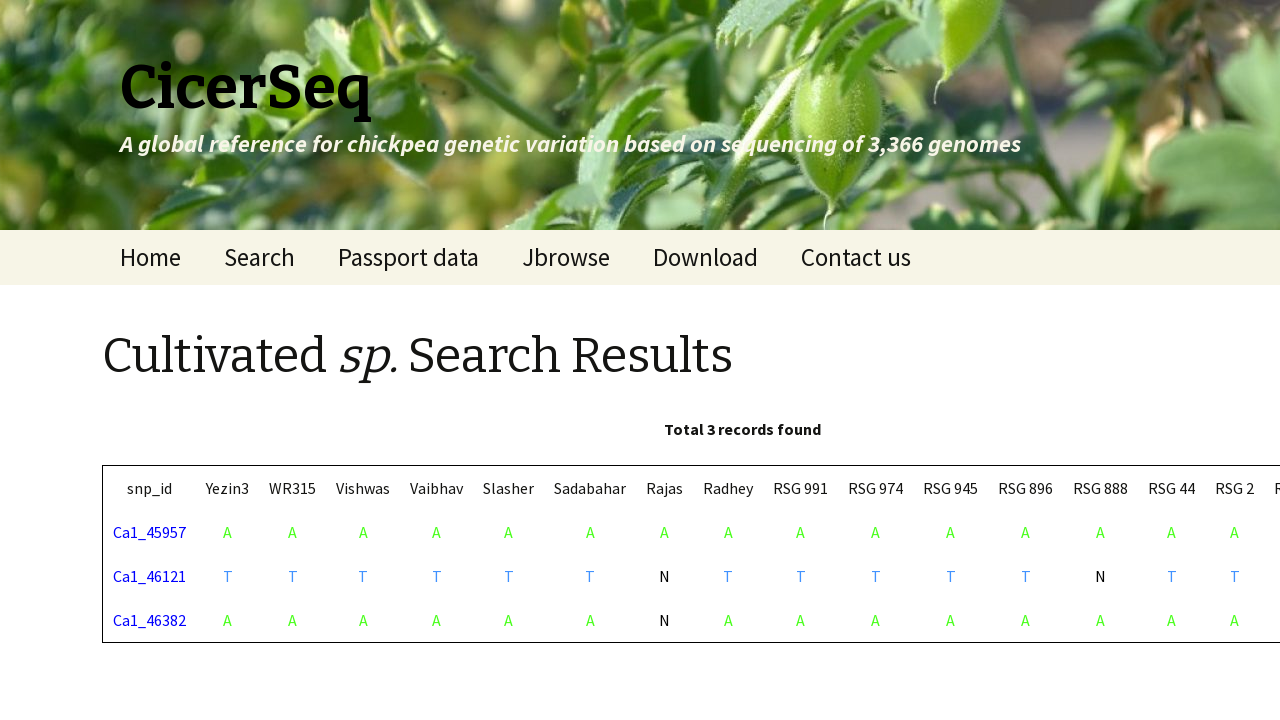

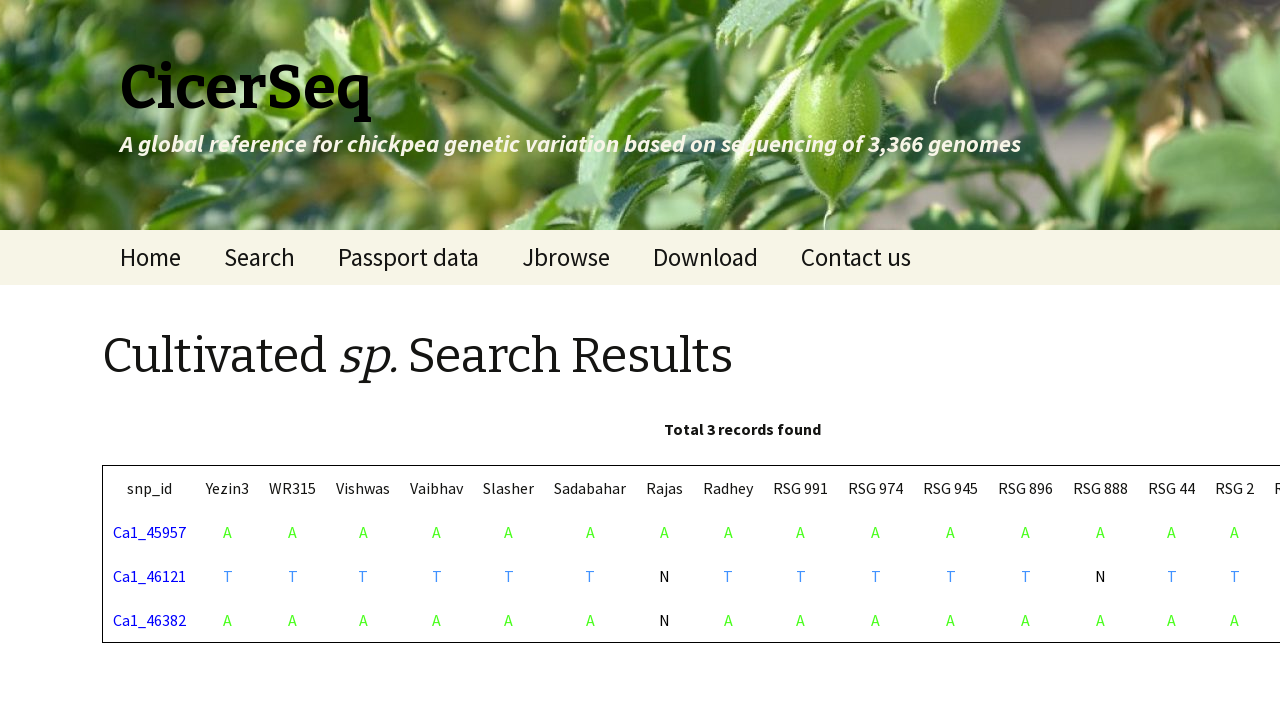